Tests data persistence by adding todos, marking one complete, and reloading the page

Starting URL: https://demo.playwright.dev/todomvc

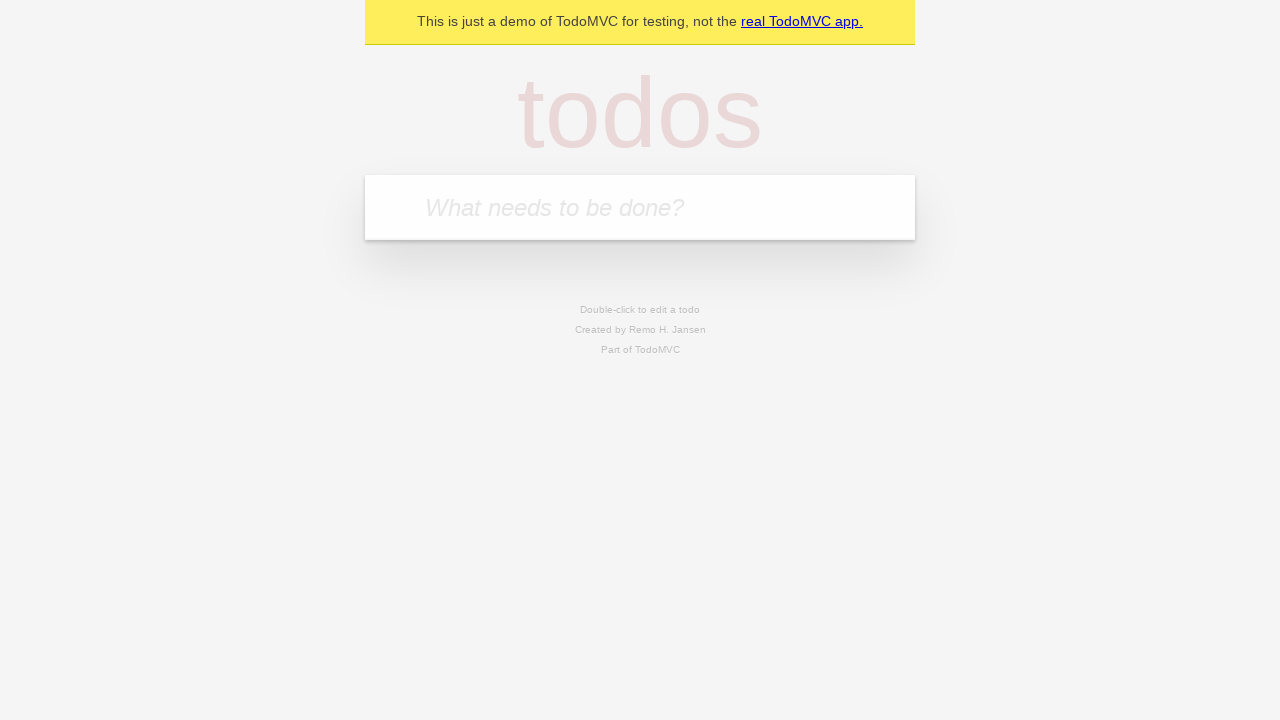

Filled todo input with 'buy some cheese' on internal:attr=[placeholder="What needs to be done?"i]
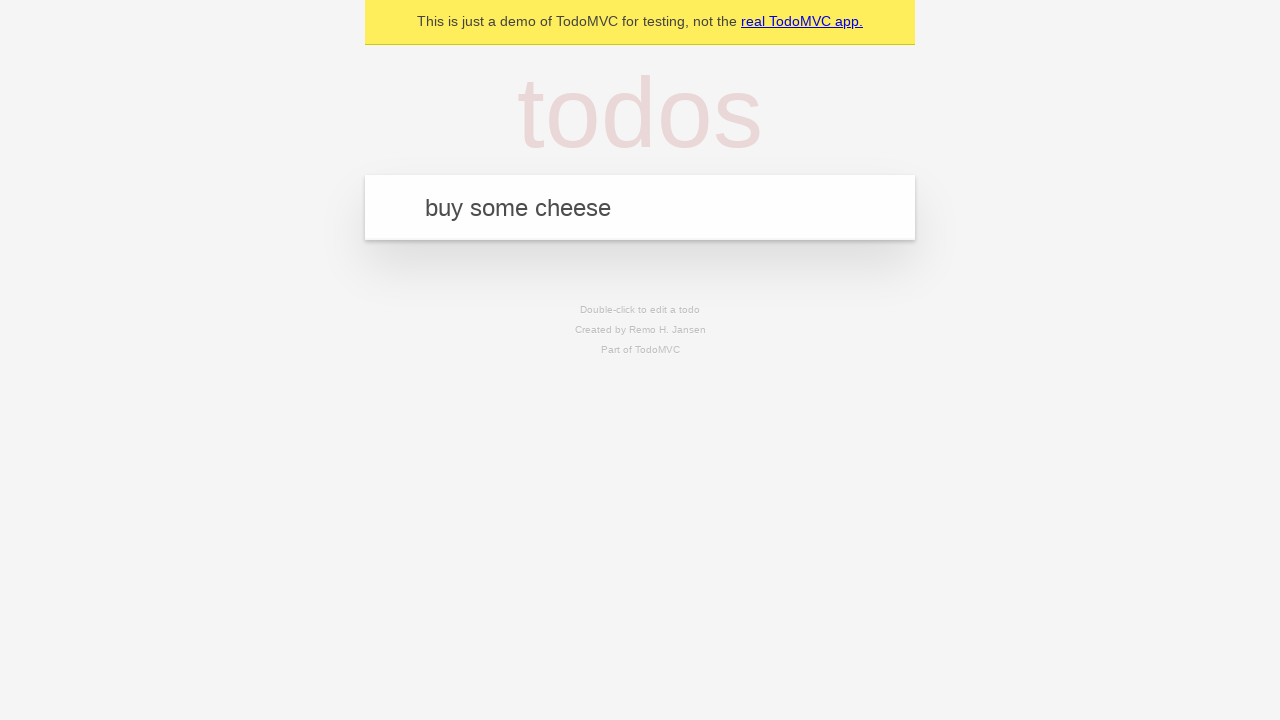

Pressed Enter to add first todo on internal:attr=[placeholder="What needs to be done?"i]
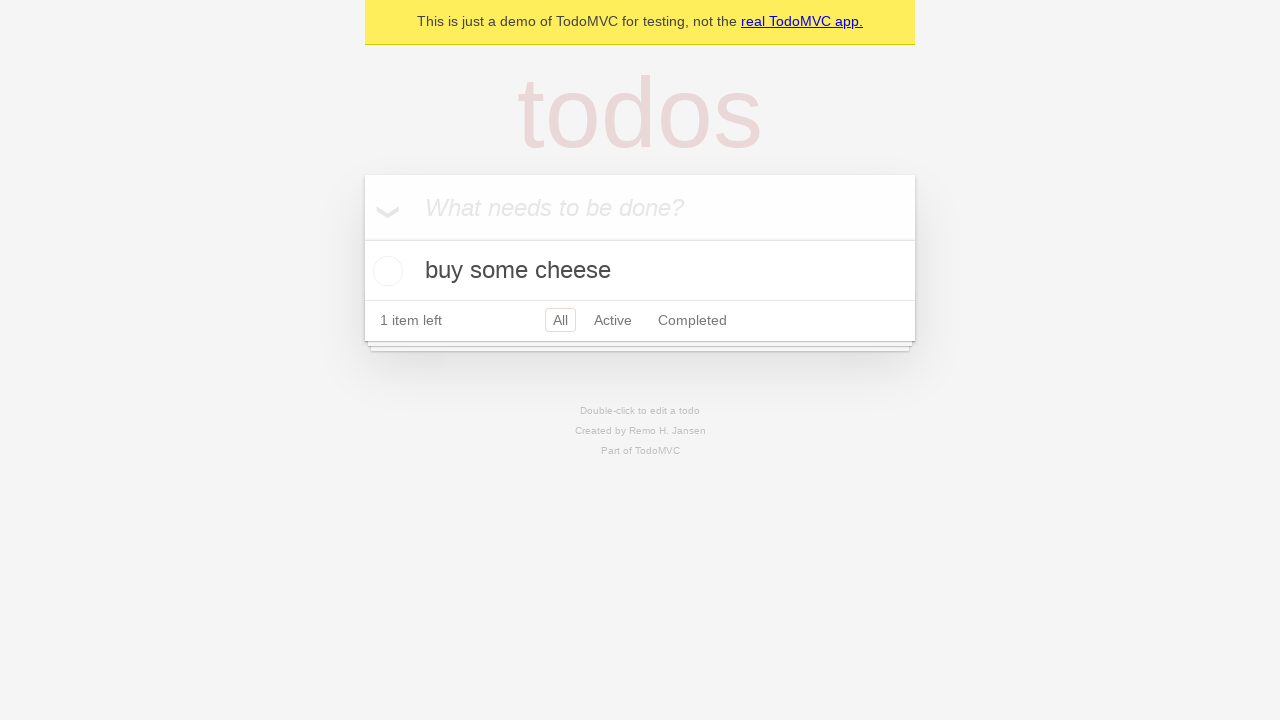

Filled todo input with 'feed the cat' on internal:attr=[placeholder="What needs to be done?"i]
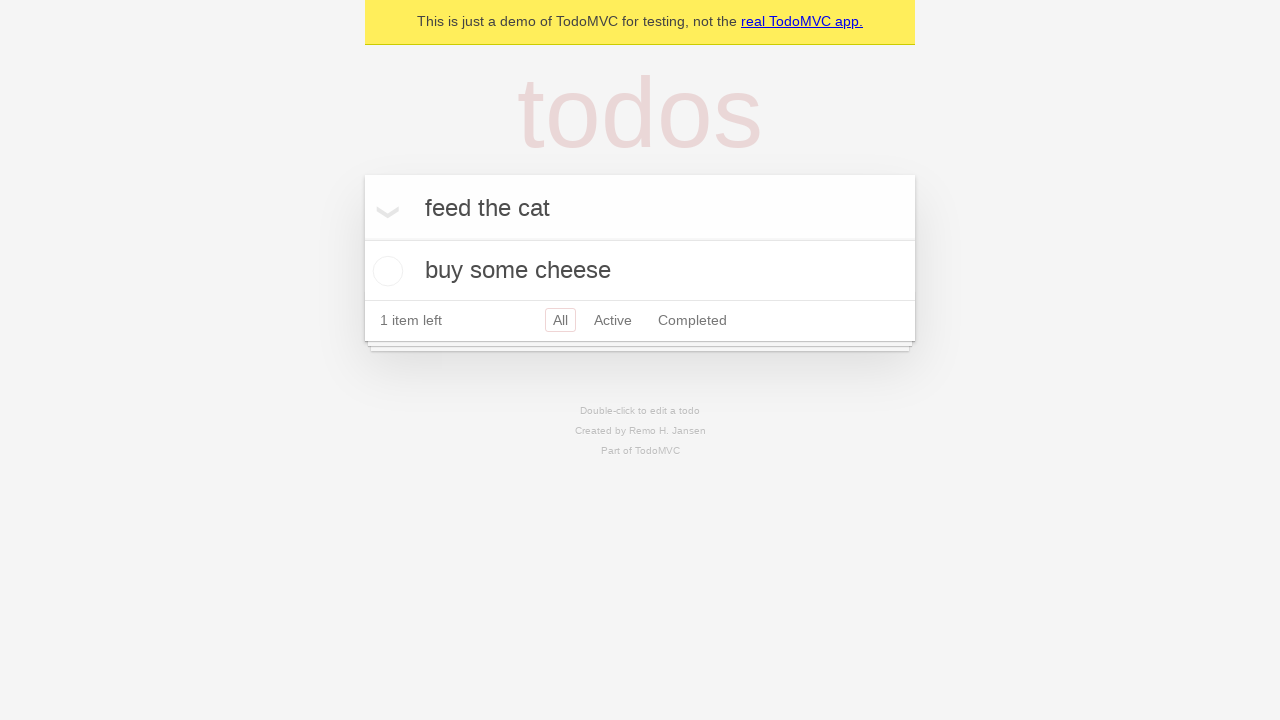

Pressed Enter to add second todo on internal:attr=[placeholder="What needs to be done?"i]
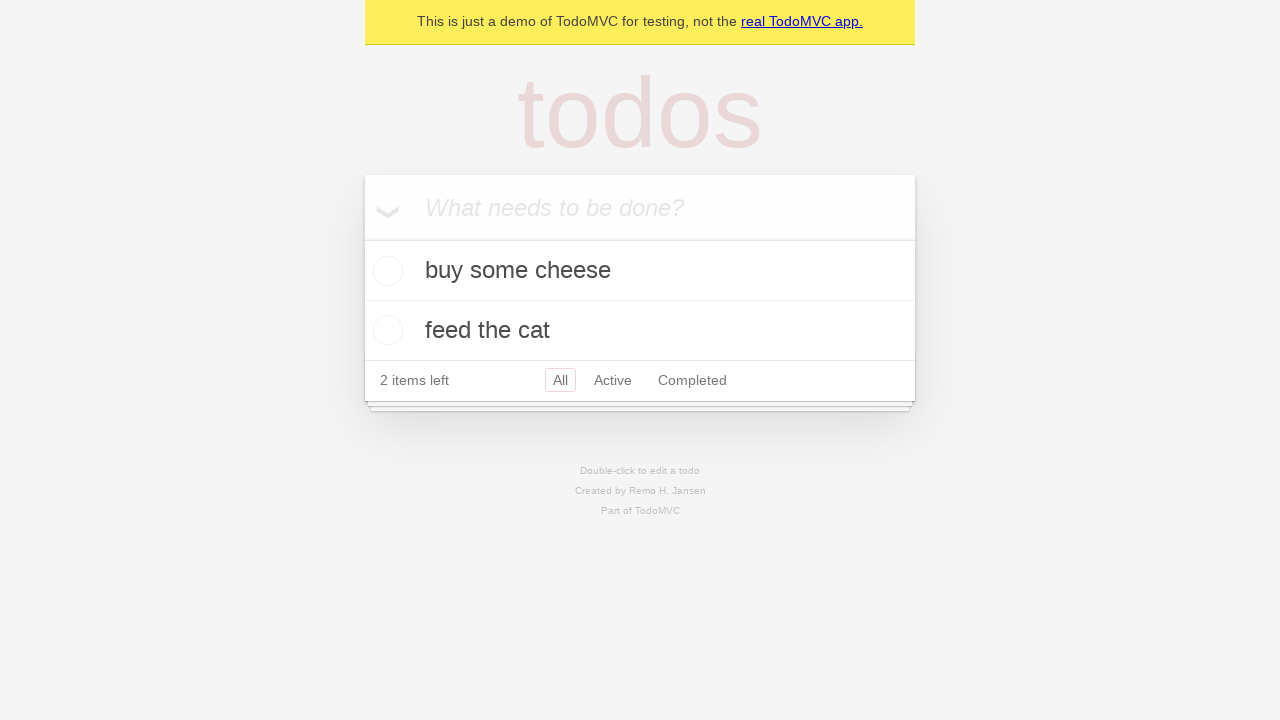

Checked first todo item to mark as complete at (385, 271) on internal:testid=[data-testid="todo-item"s] >> nth=0 >> internal:role=checkbox
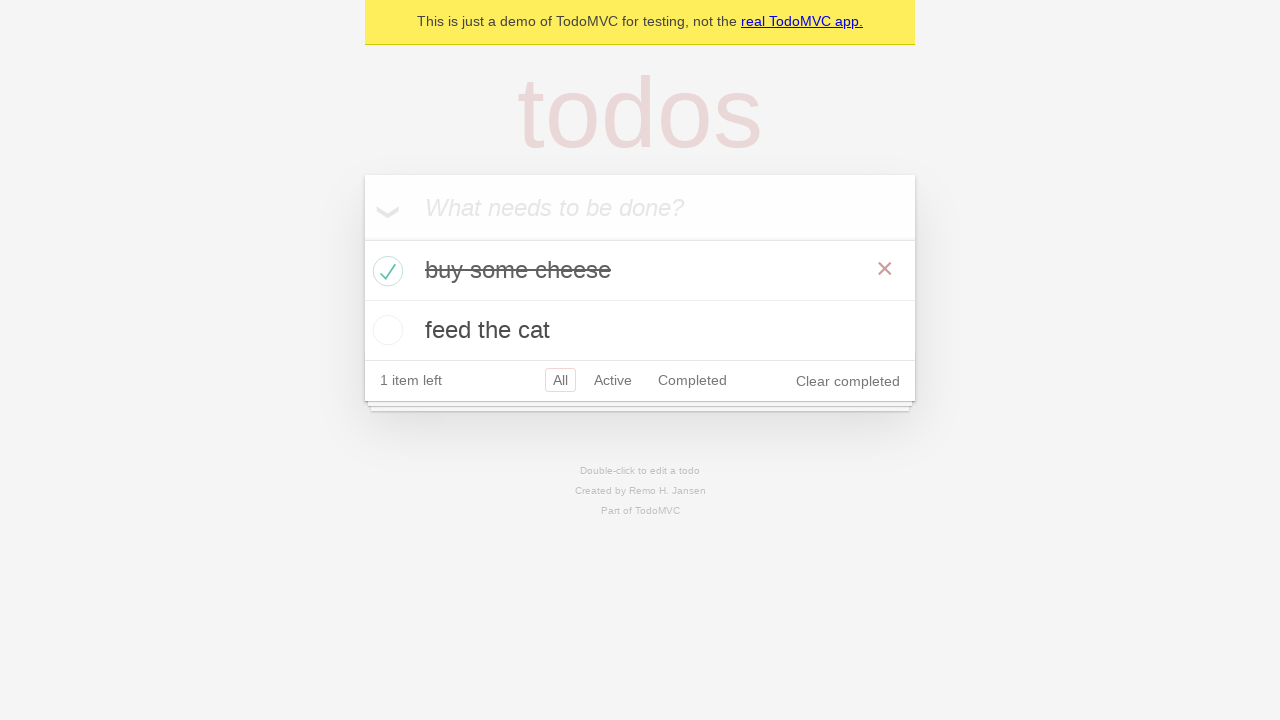

Reloaded page to verify data persistence
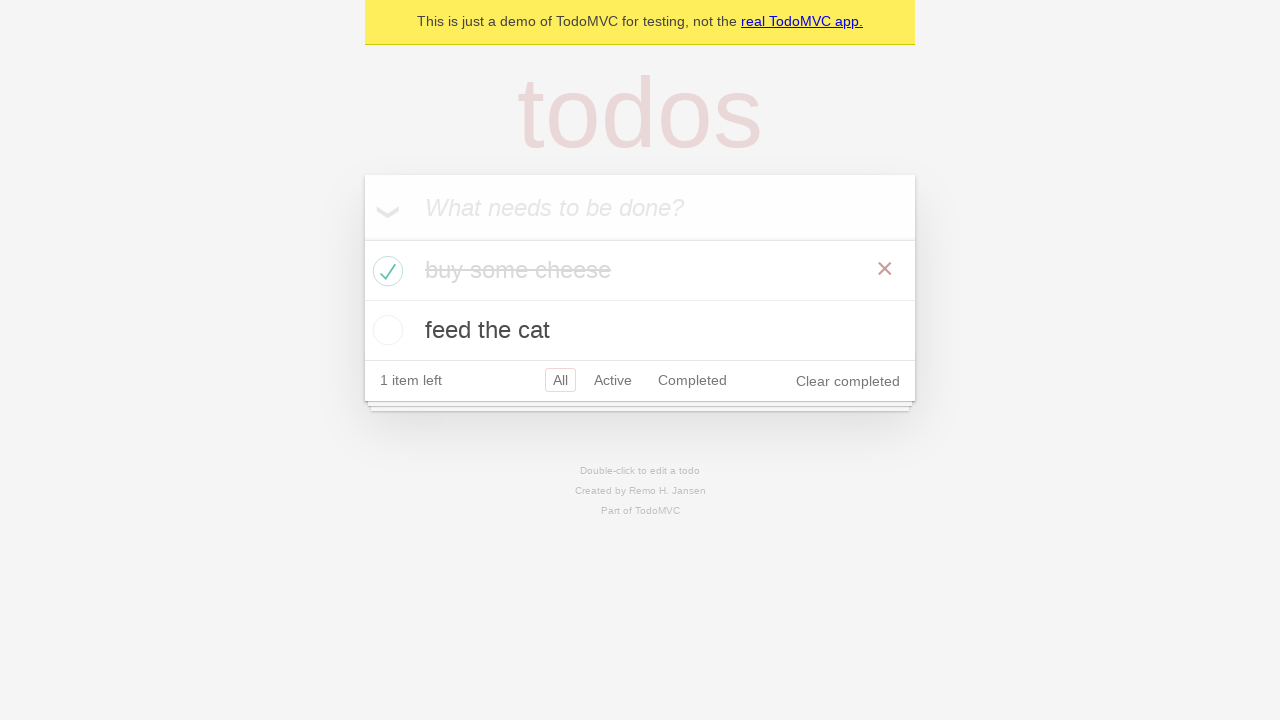

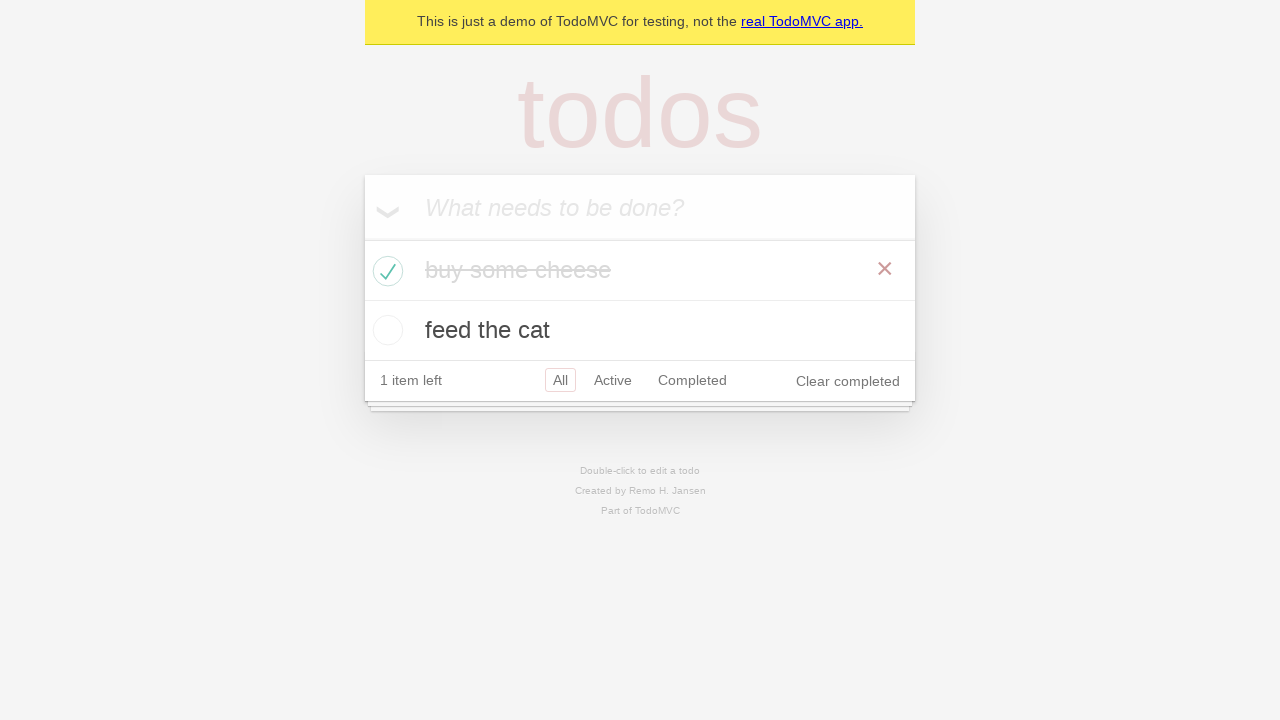